Tests accessing elements within Shadow DOM by finding shadow host elements and retrieving text content from nested shadow DOM elements.

Starting URL: http://watir.com/examples/shadow_dom.html

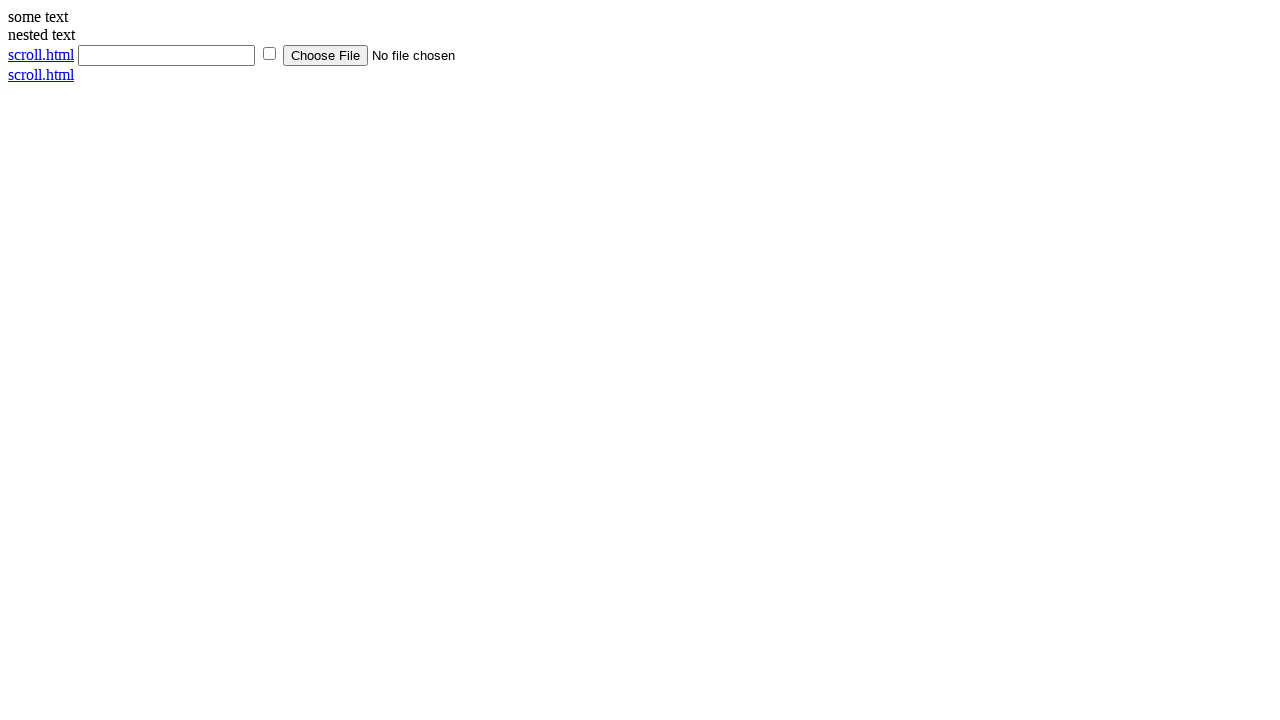

Navigated to Shadow DOM example page
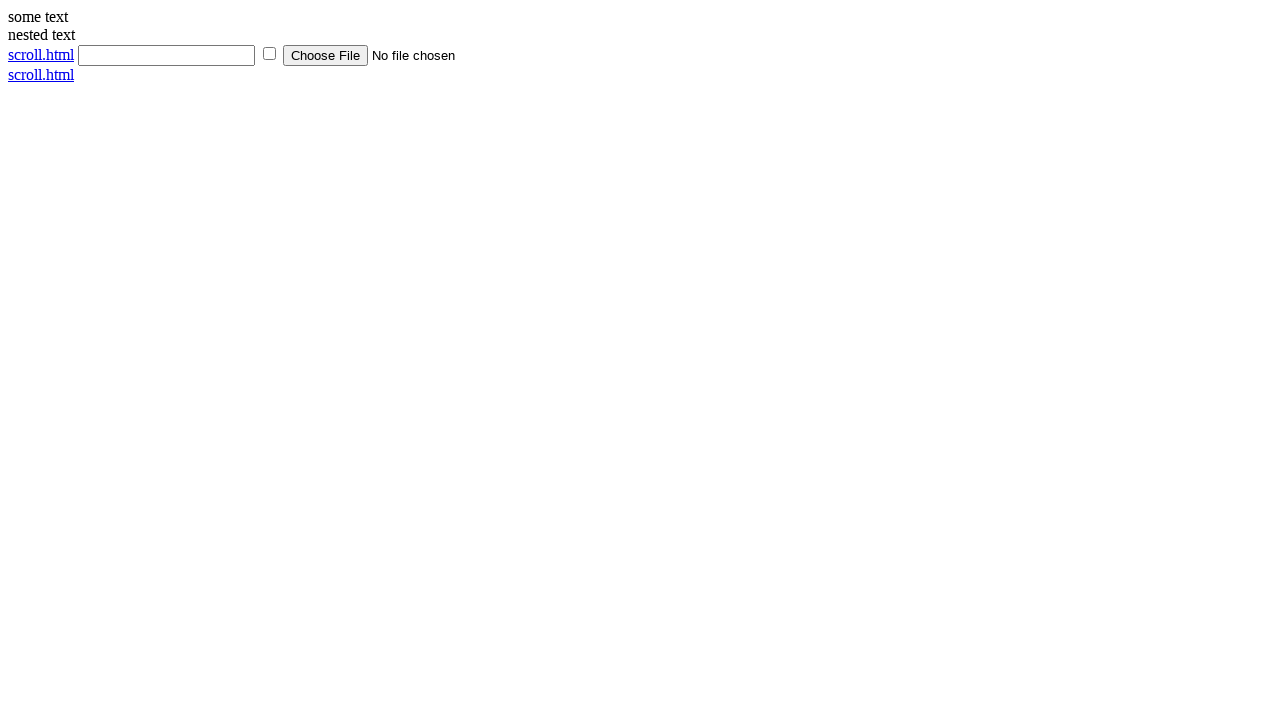

Located info element inside shadow host
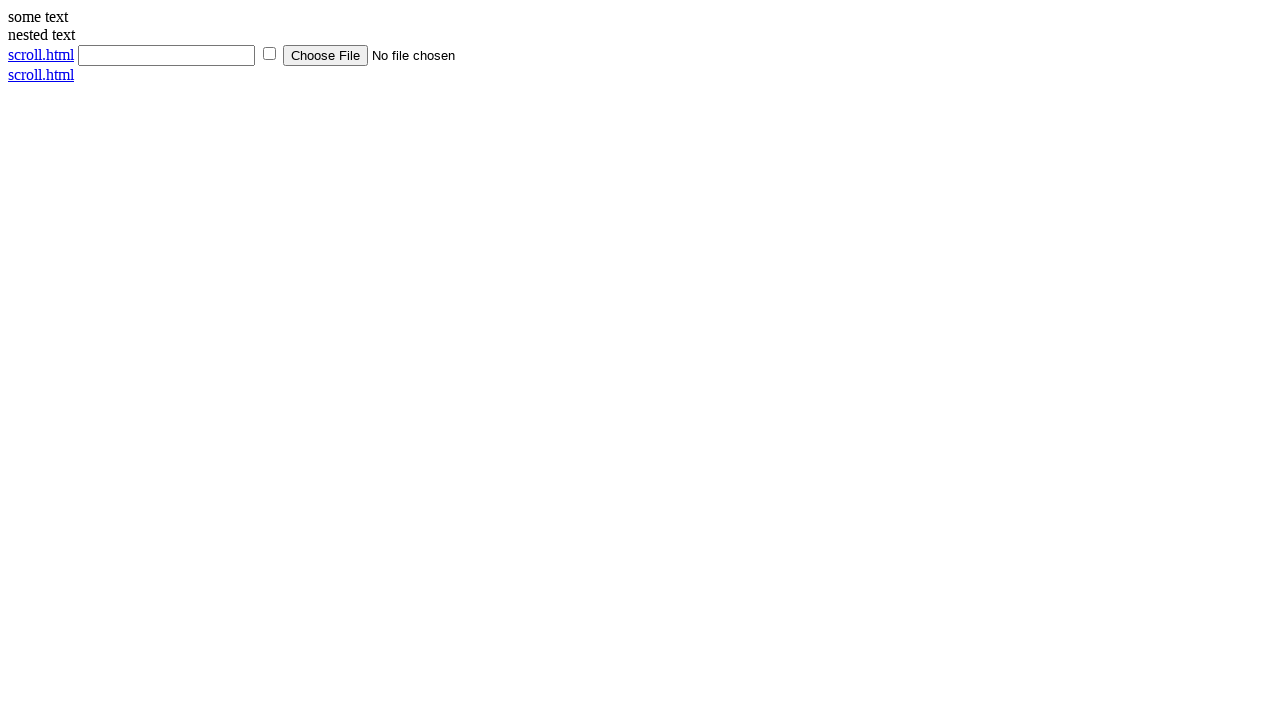

Retrieved text content from shadow DOM element: 'some text'
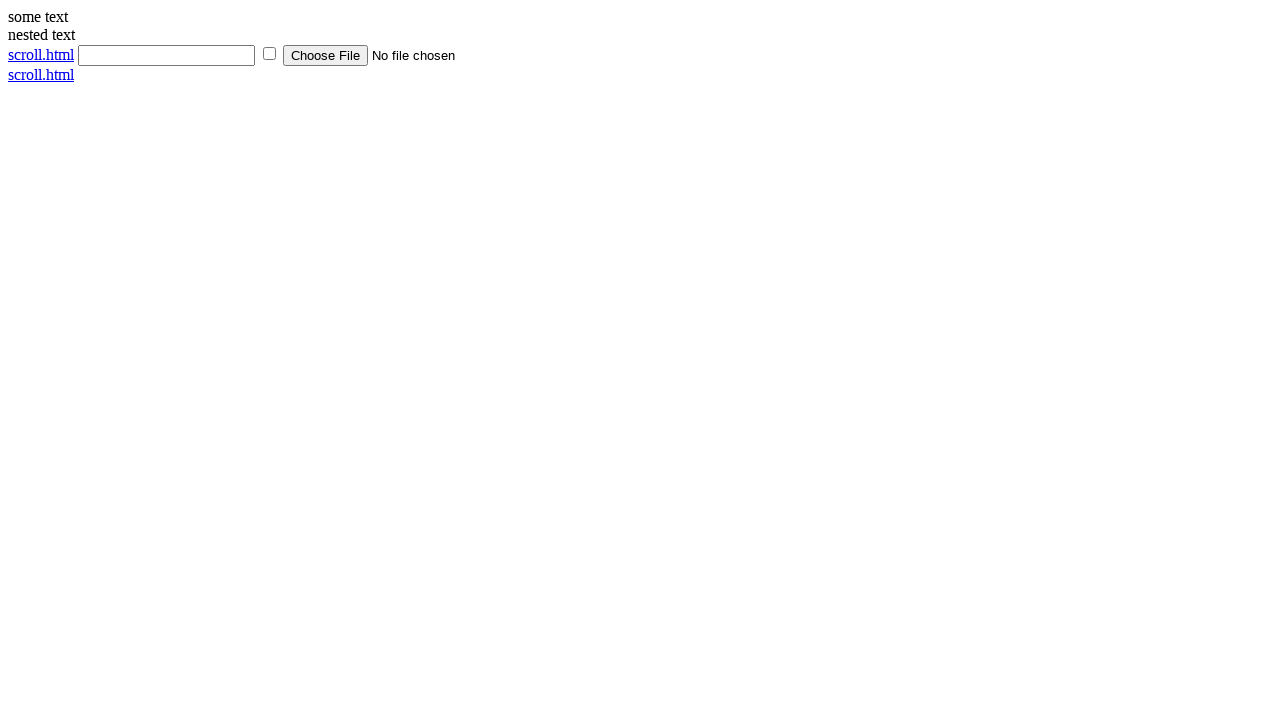

Printed shadow DOM element text content
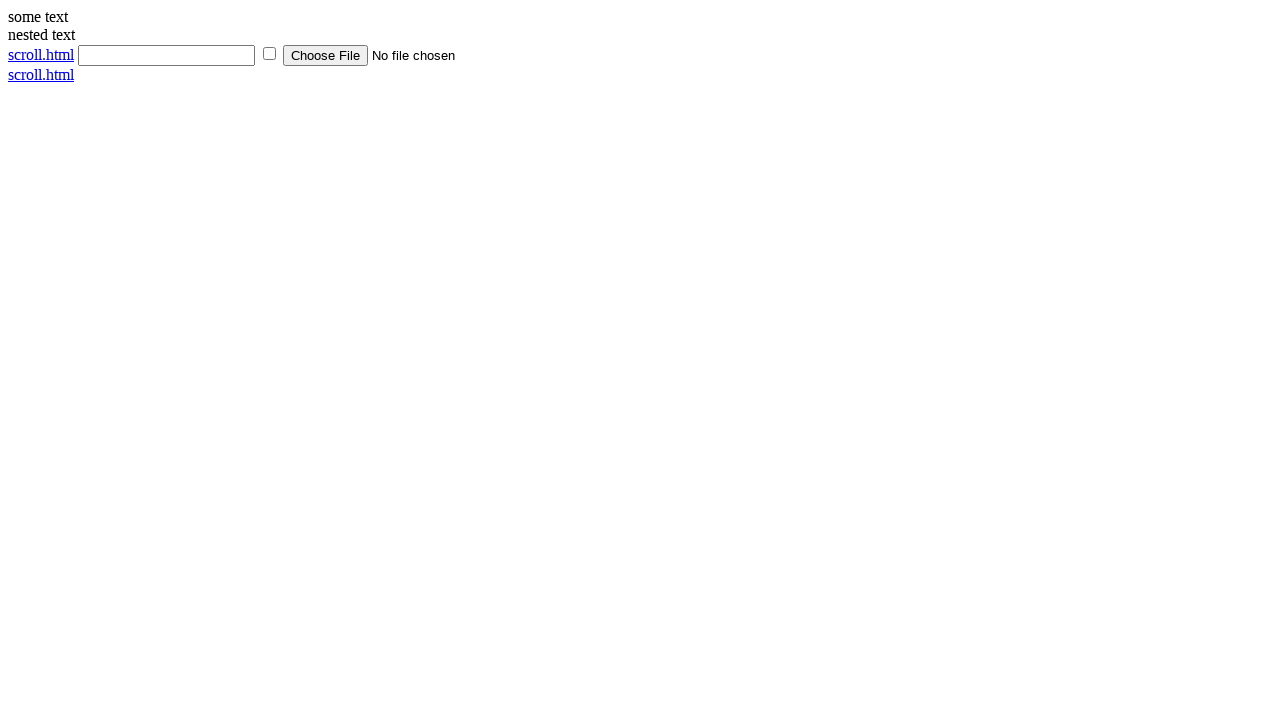

Located nested shadow DOM content element
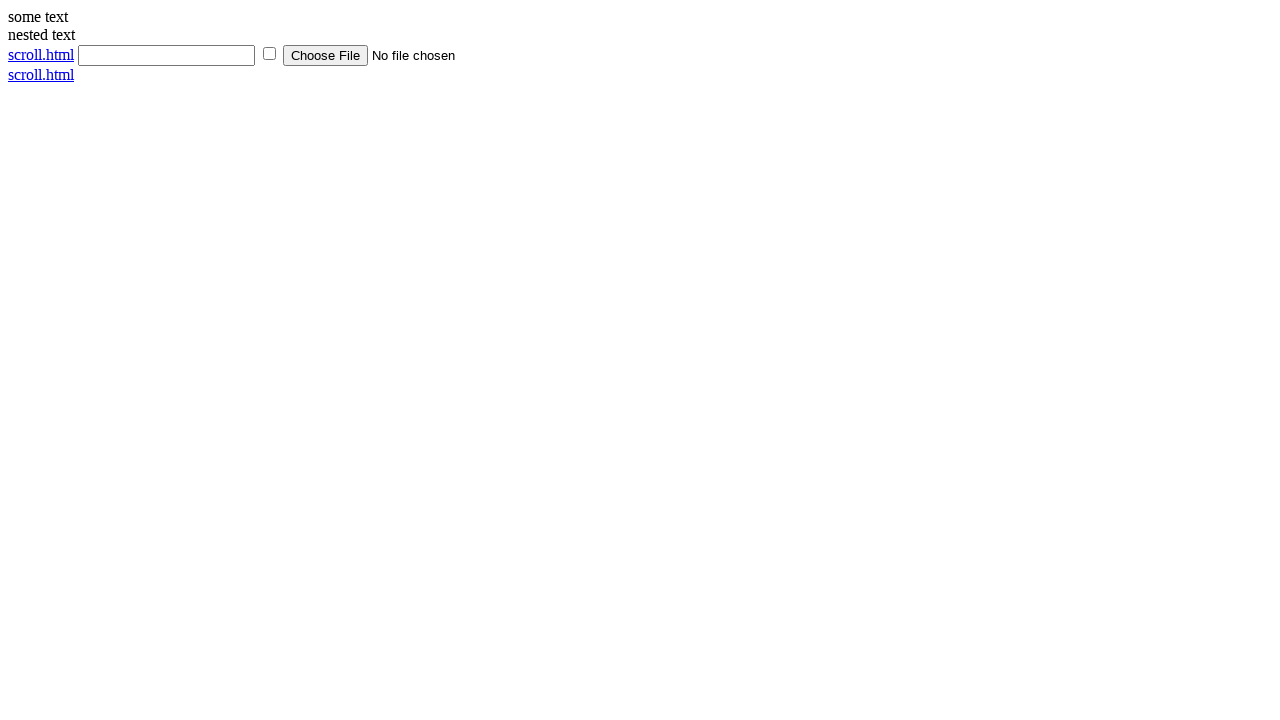

Retrieved text content from nested shadow DOM element: 'nested text'
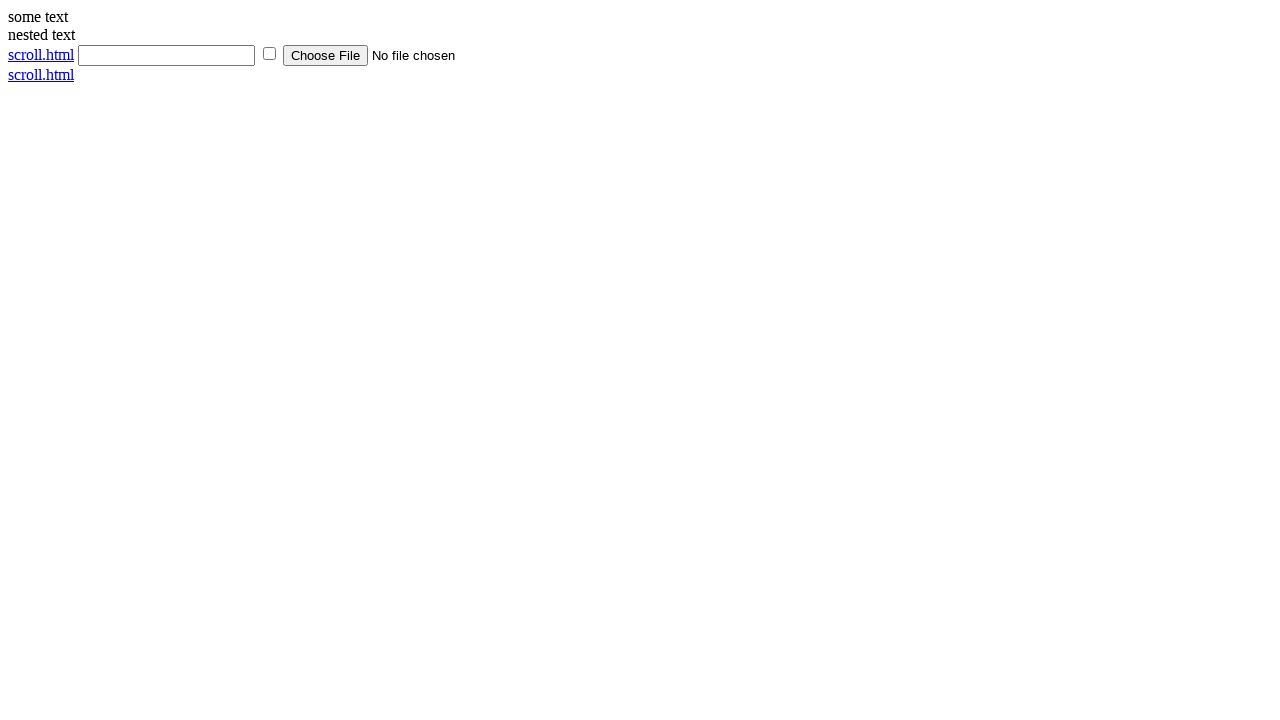

Printed nested shadow DOM element text content
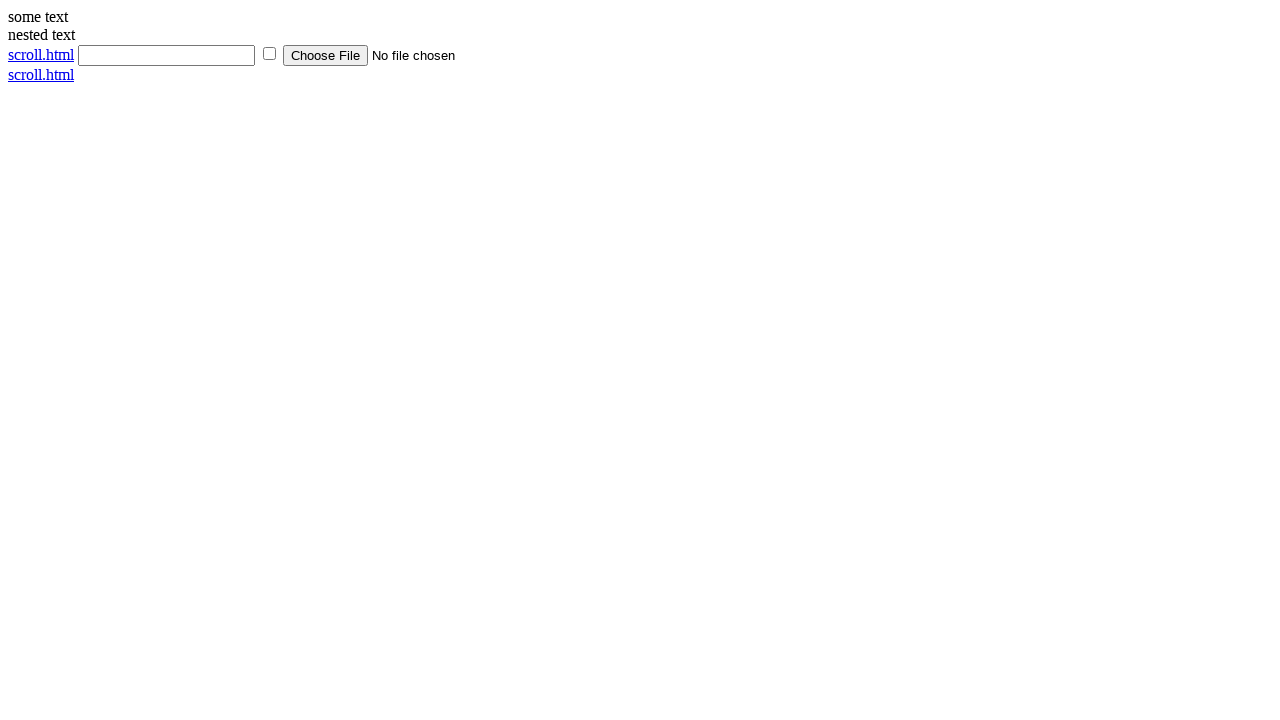

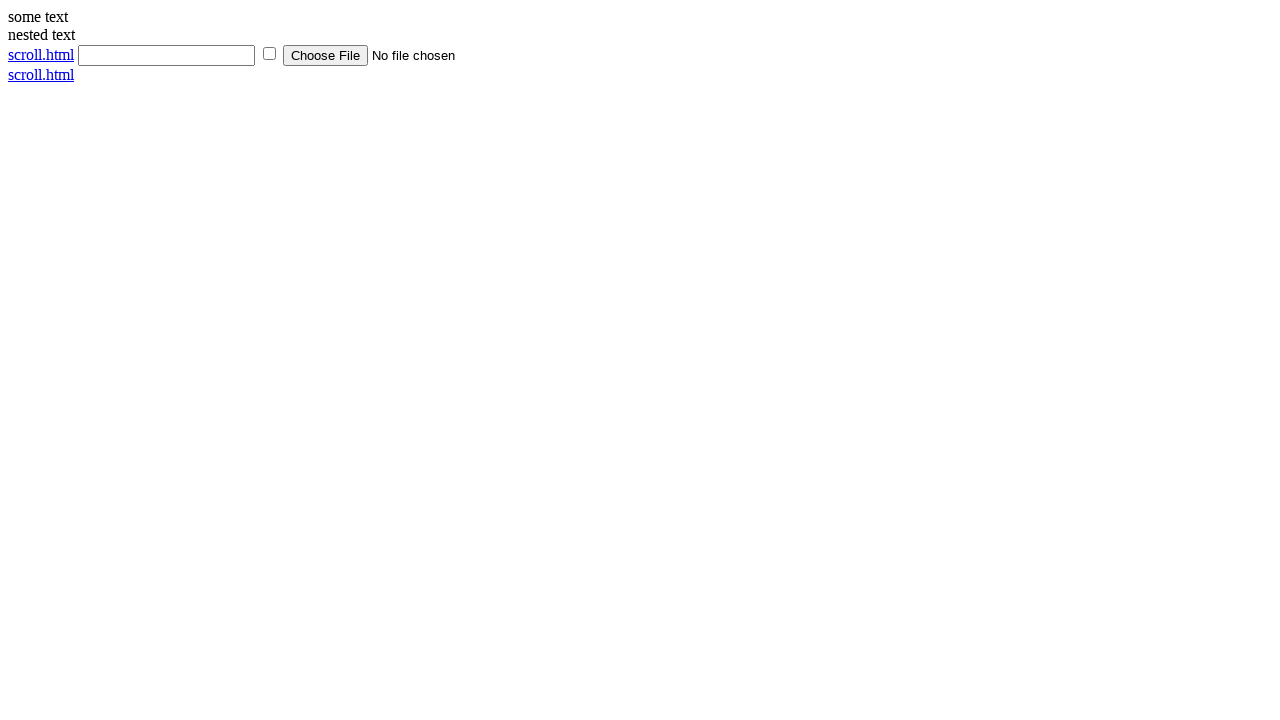